Navigates to W3Schools HTML tables page and verifies that table data is displayed correctly by locating table headers and rows

Starting URL: https://www.w3schools.com/html/html_tables.asp

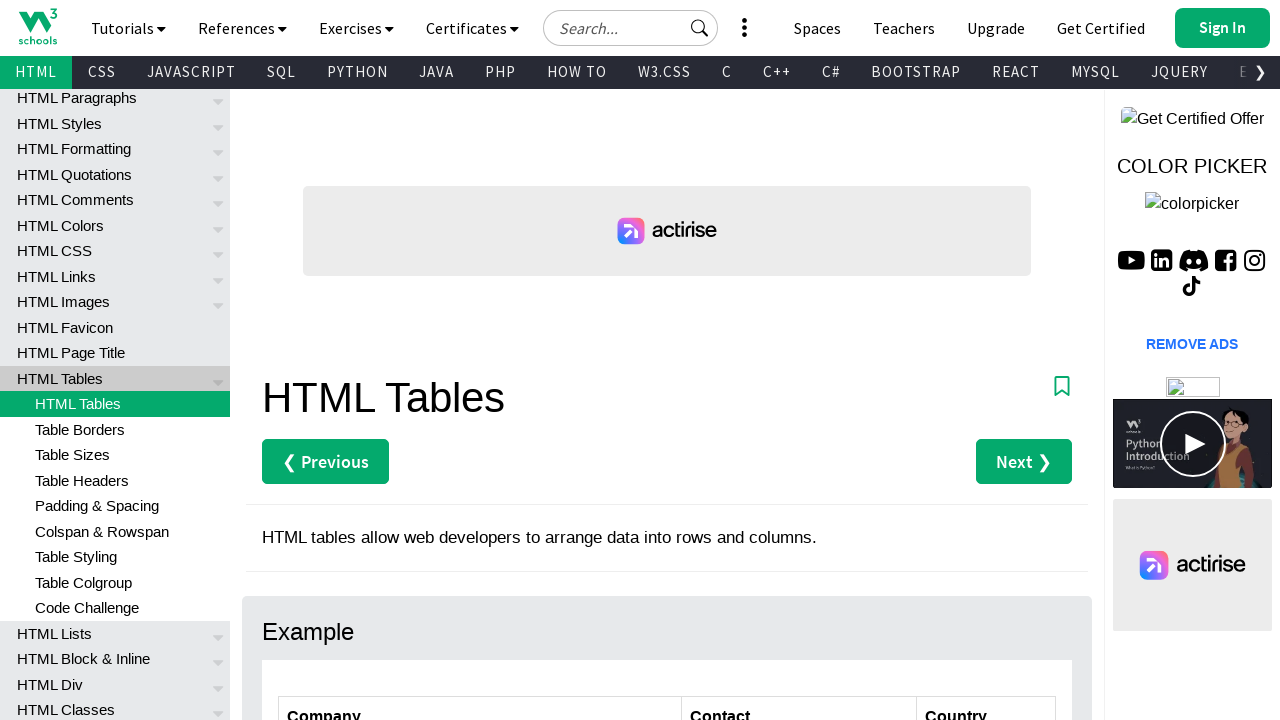

Navigated to W3Schools HTML tables page
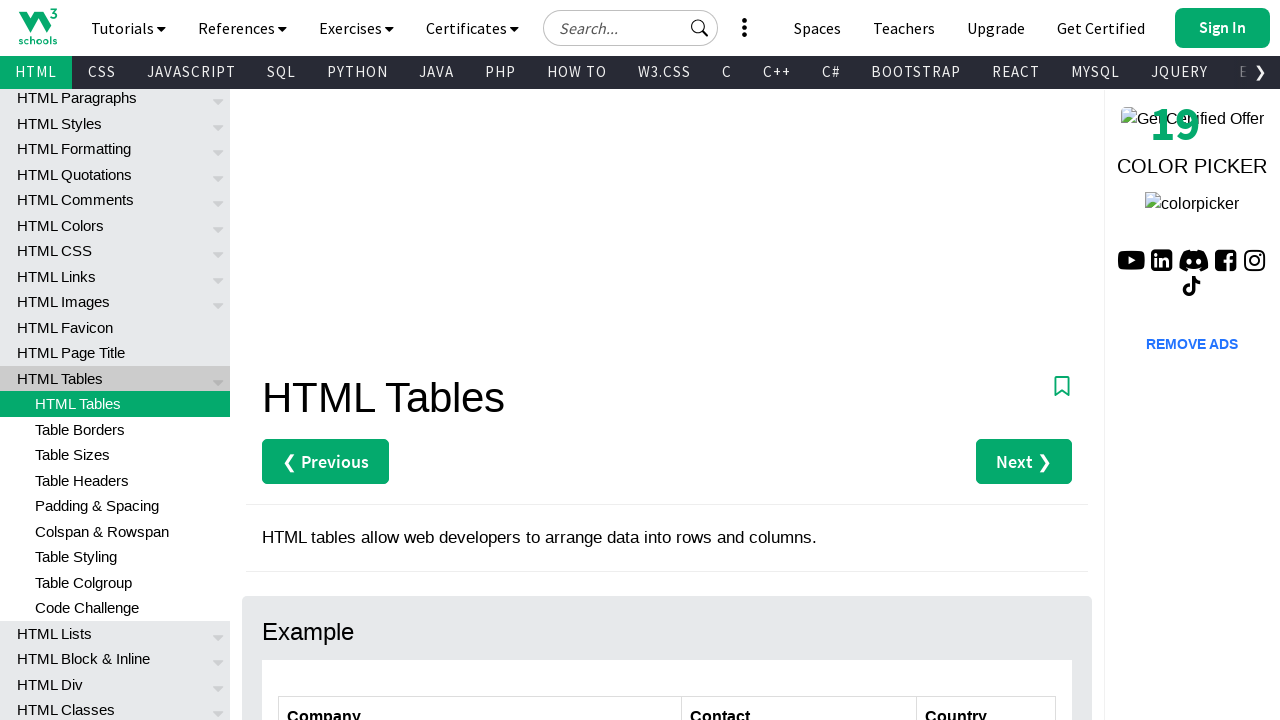

Table element loaded and is present on the page
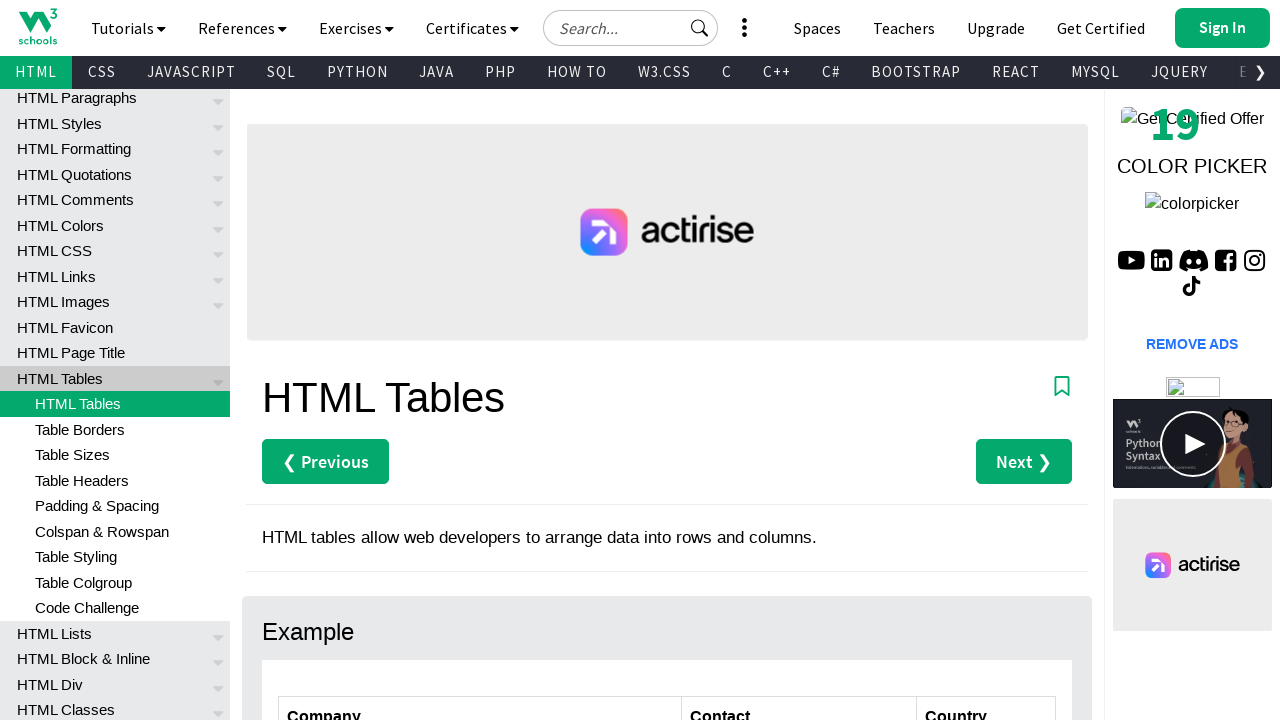

Located table header elements in first row
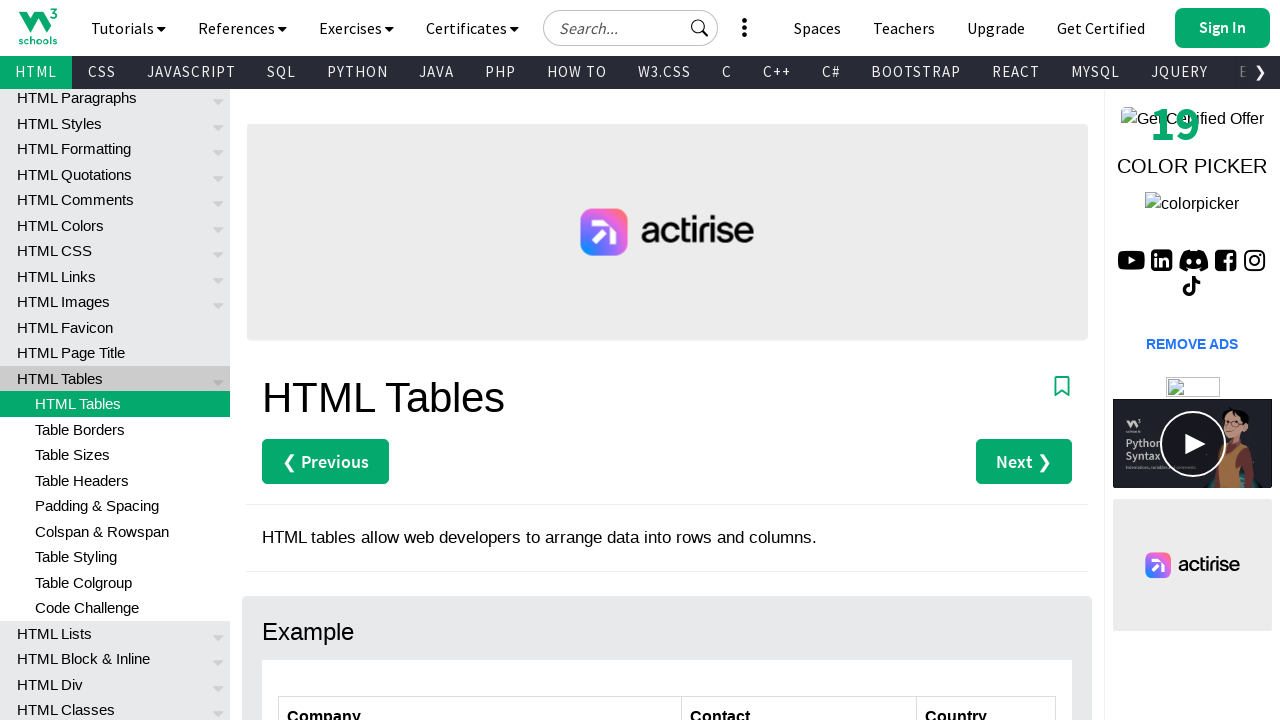

Verified that table headers are present (count > 0)
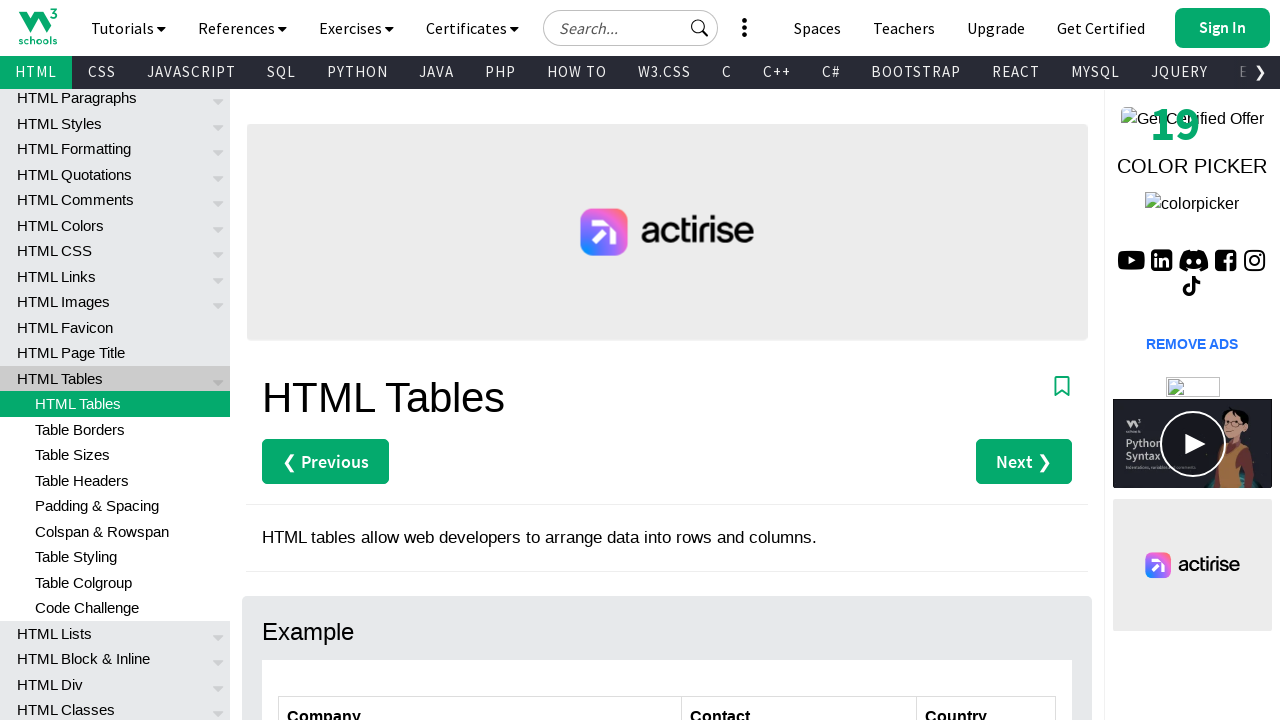

Located table data cells in second row
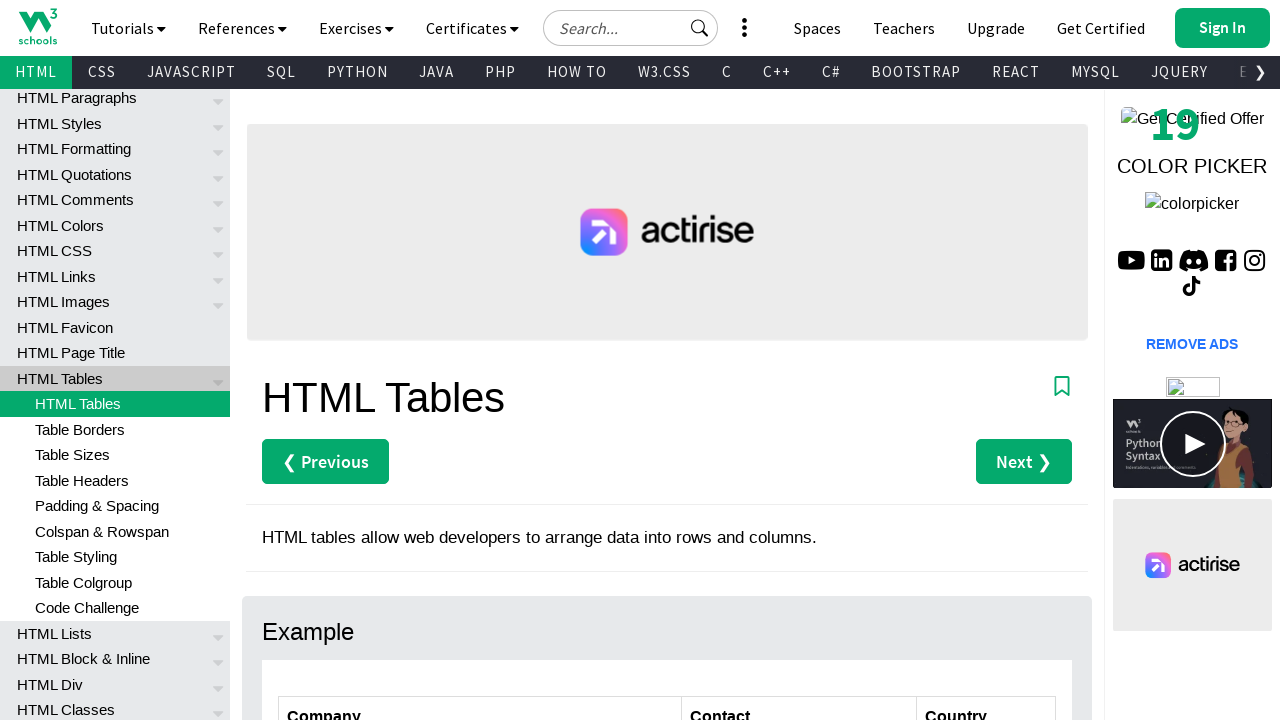

Verified that second row has data cells (count > 0)
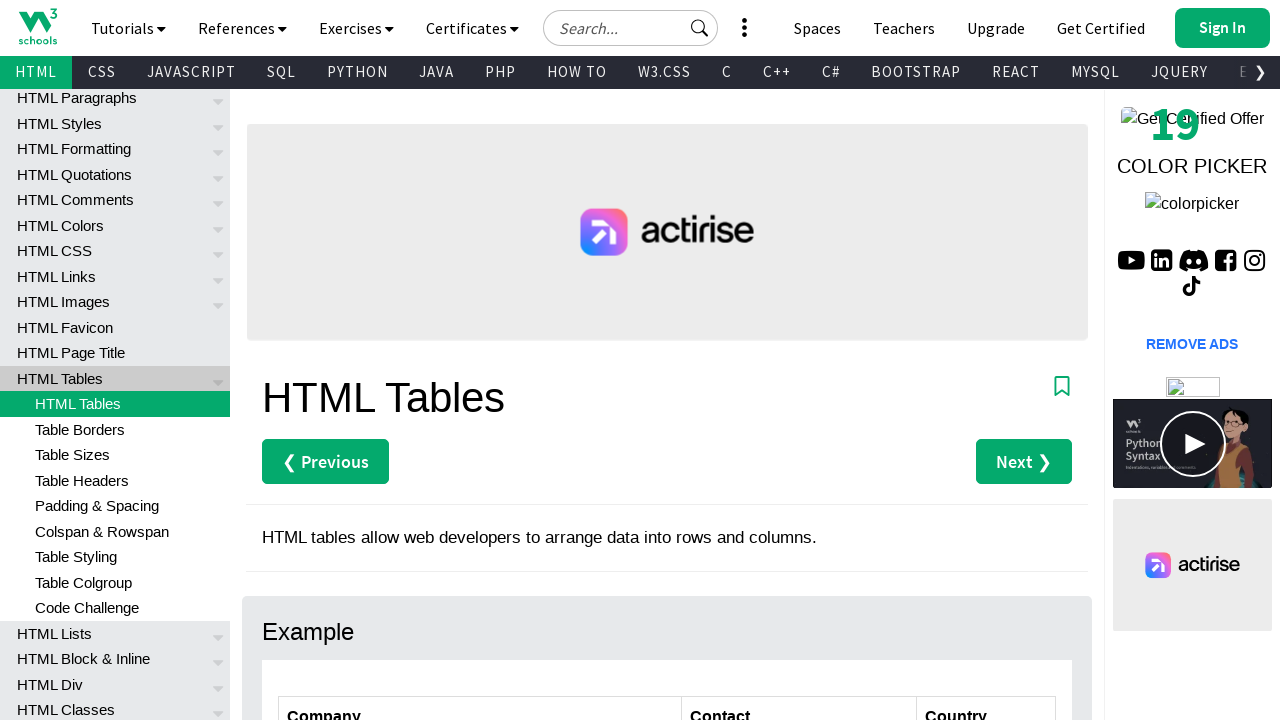

Located table data cells in third row
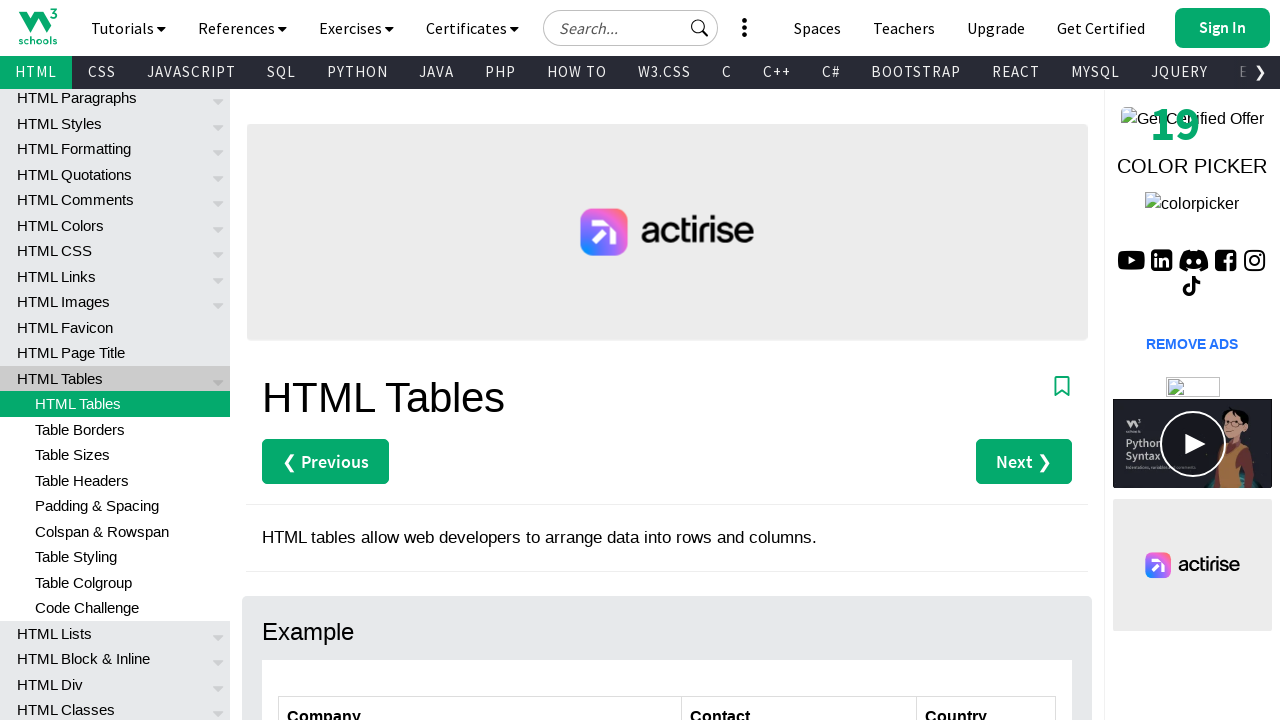

Verified that third row has data cells (count > 0)
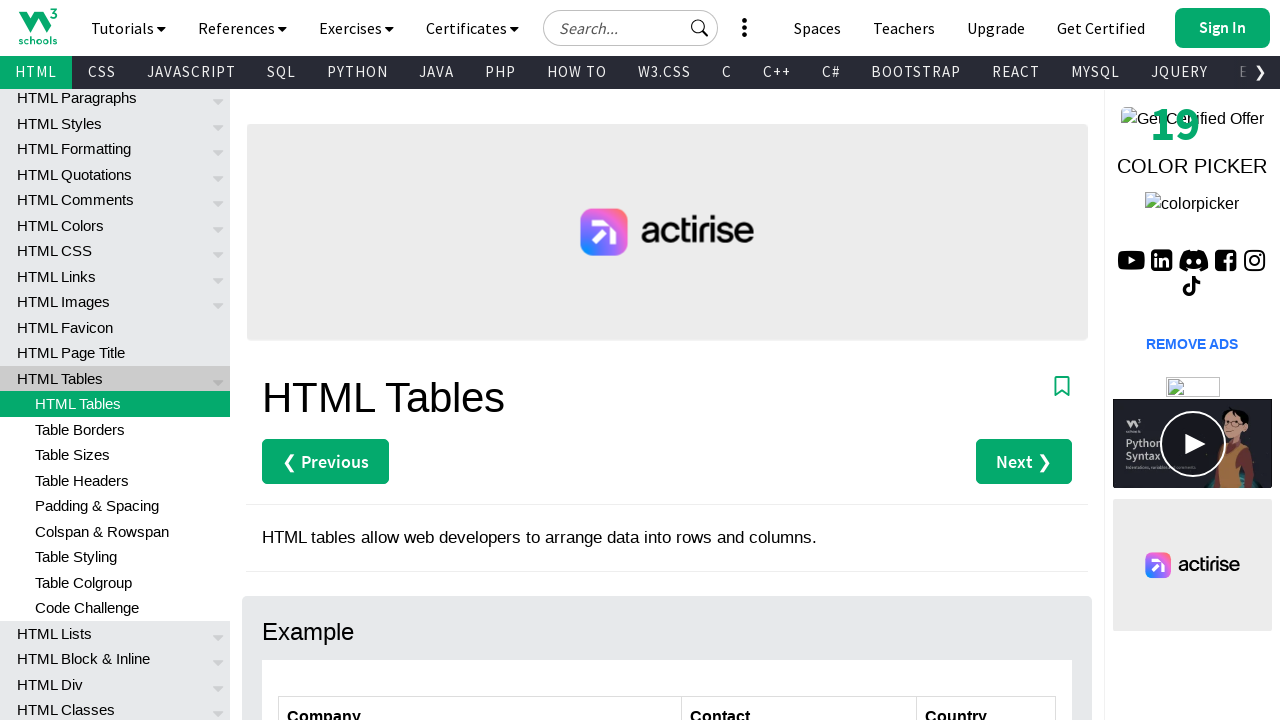

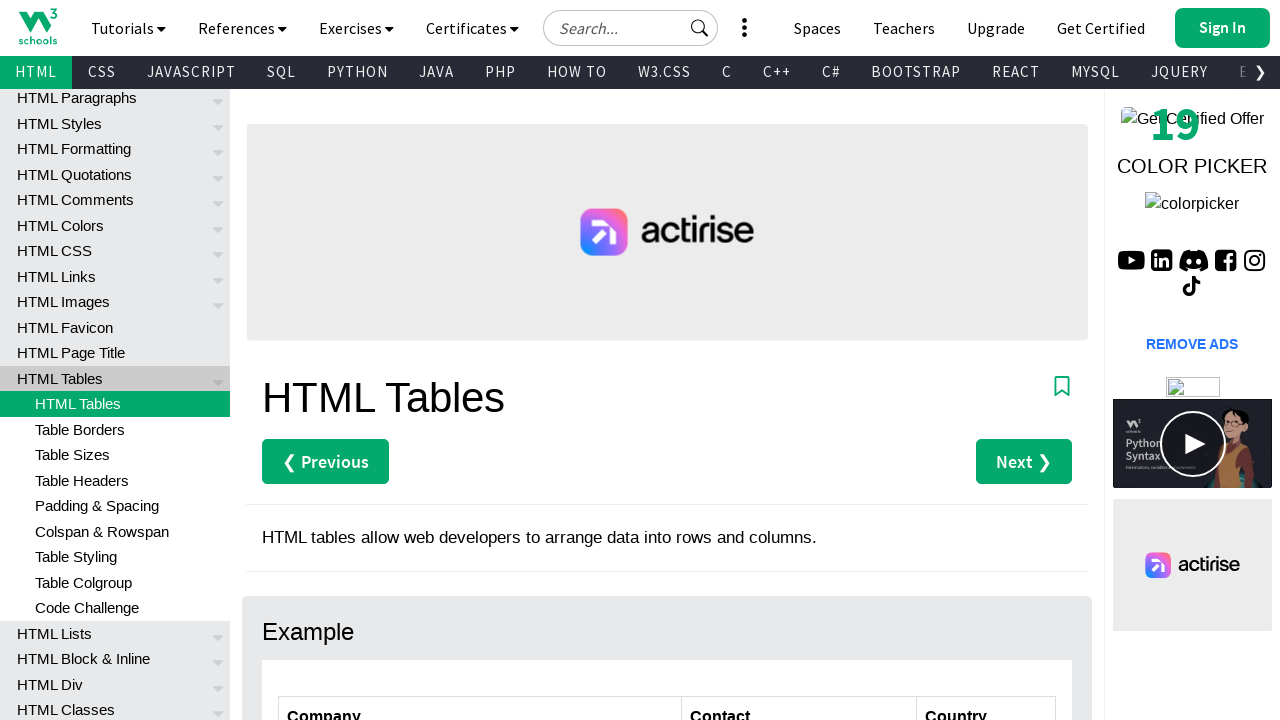